Tests footer link functionality by opening multiple links from a footer column in new tabs using Ctrl+Enter keyboard shortcut, then iterating through all opened tabs.

Starting URL: https://rahulshettyacademy.com/AutomationPractice/

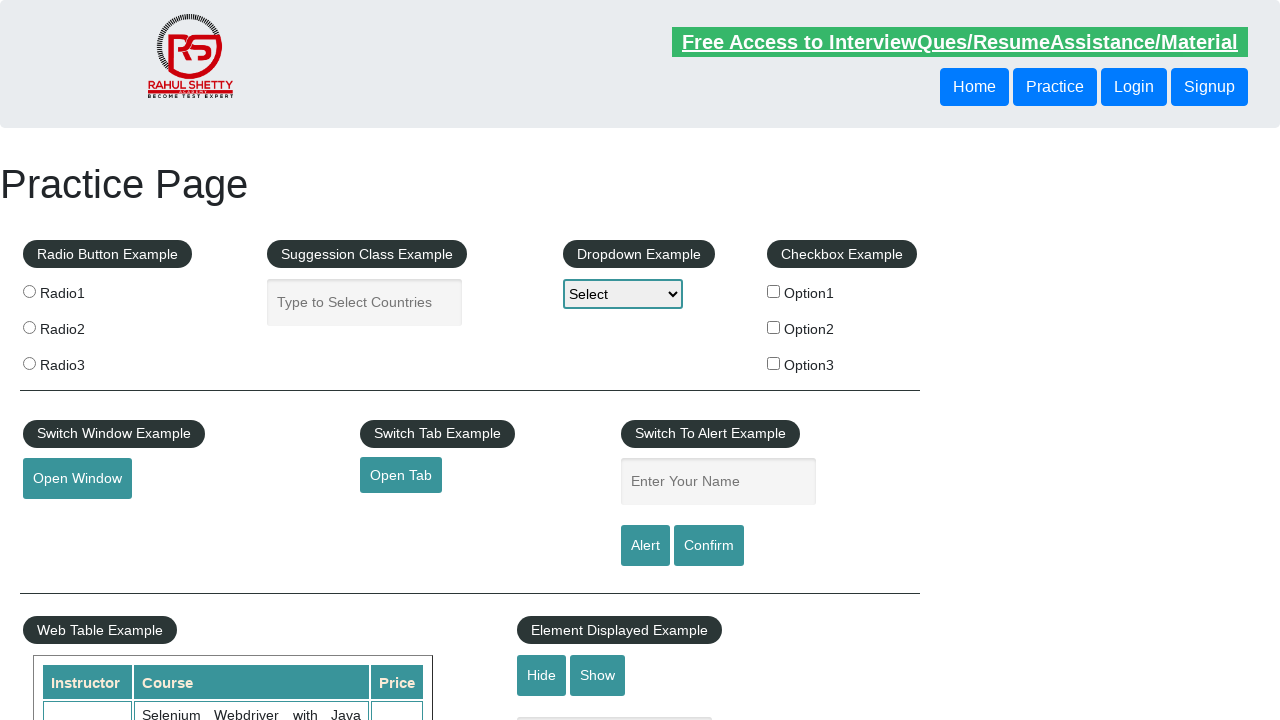

Located footer section with ID 'gf-BIG'
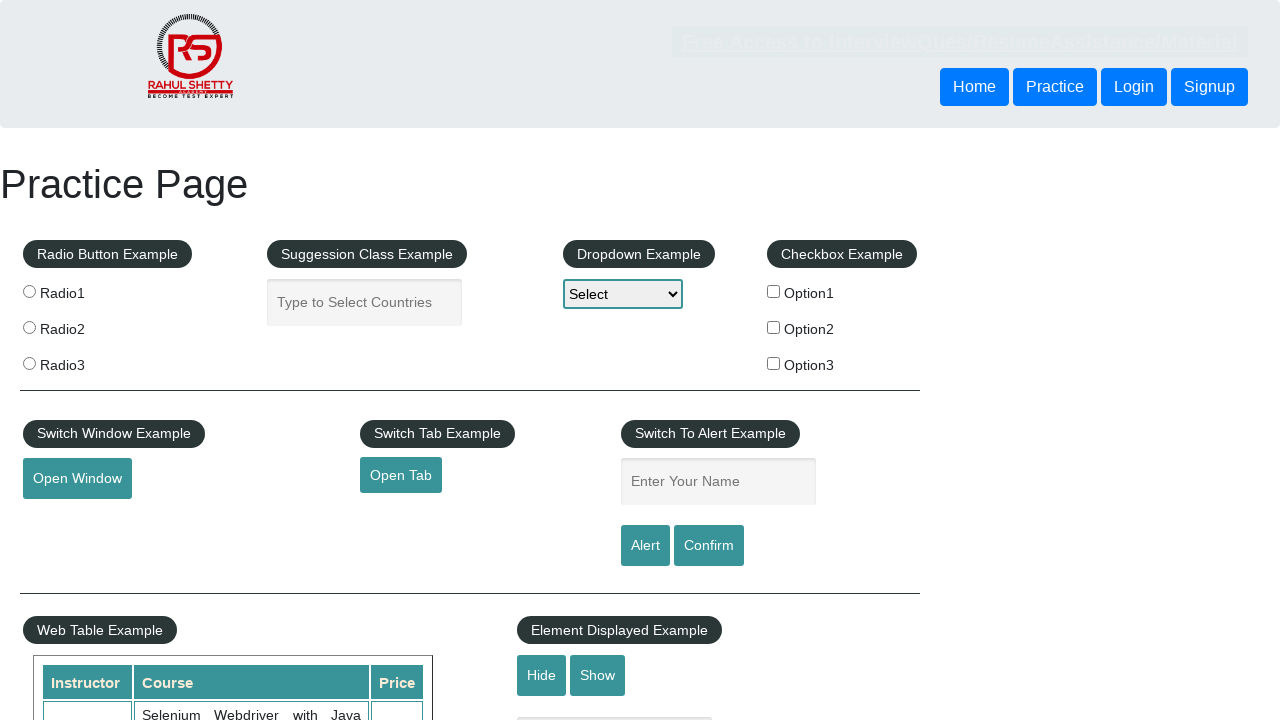

Located all links in the first column of footer table
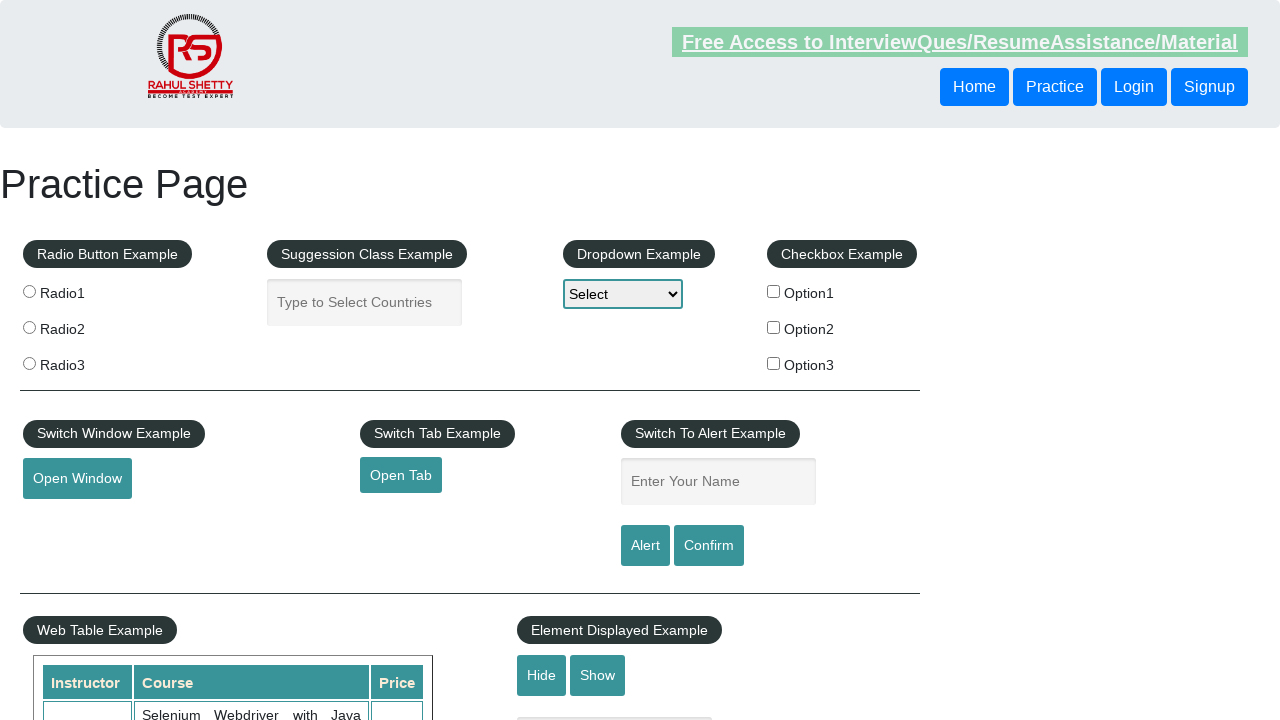

Found 5 links in footer first column
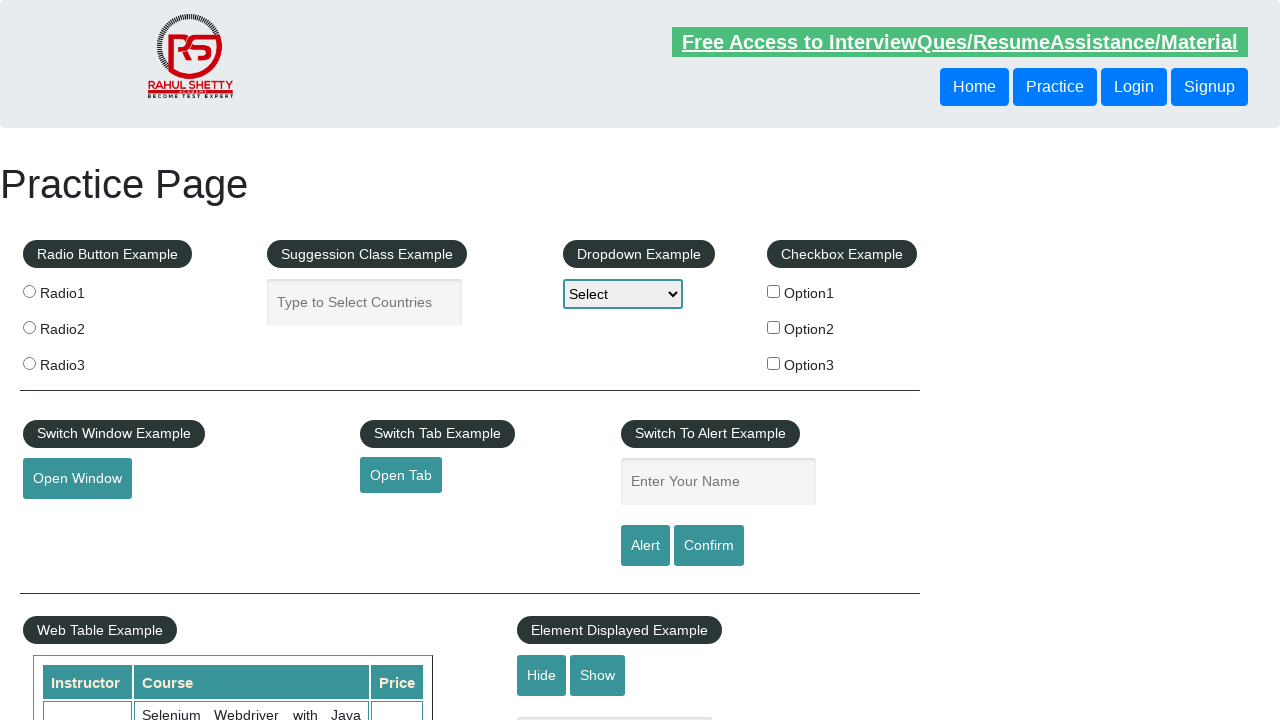

Opened footer link 1 in new tab using Ctrl+Click at (68, 520) on #gf-BIG >> xpath=//table/tbody/tr/td[1]/ul//a >> nth=1
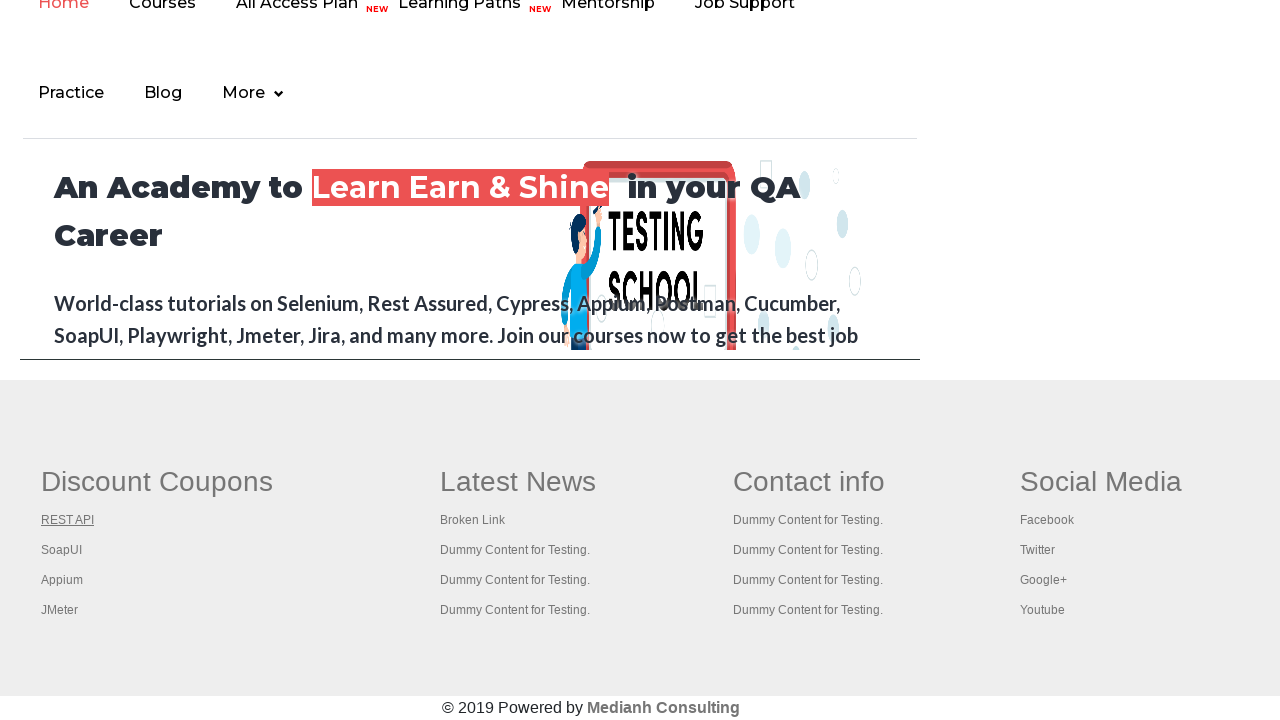

Waited 2 seconds for link 1 to load
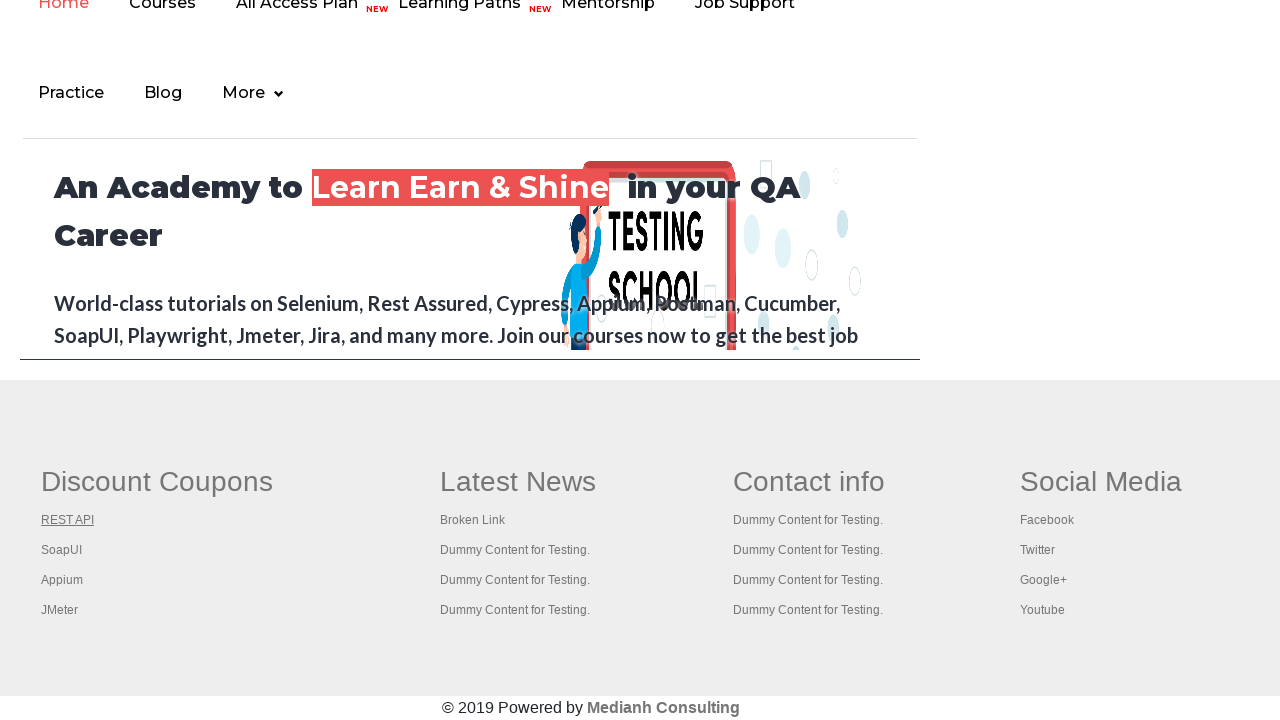

Opened footer link 2 in new tab using Ctrl+Click at (62, 550) on #gf-BIG >> xpath=//table/tbody/tr/td[1]/ul//a >> nth=2
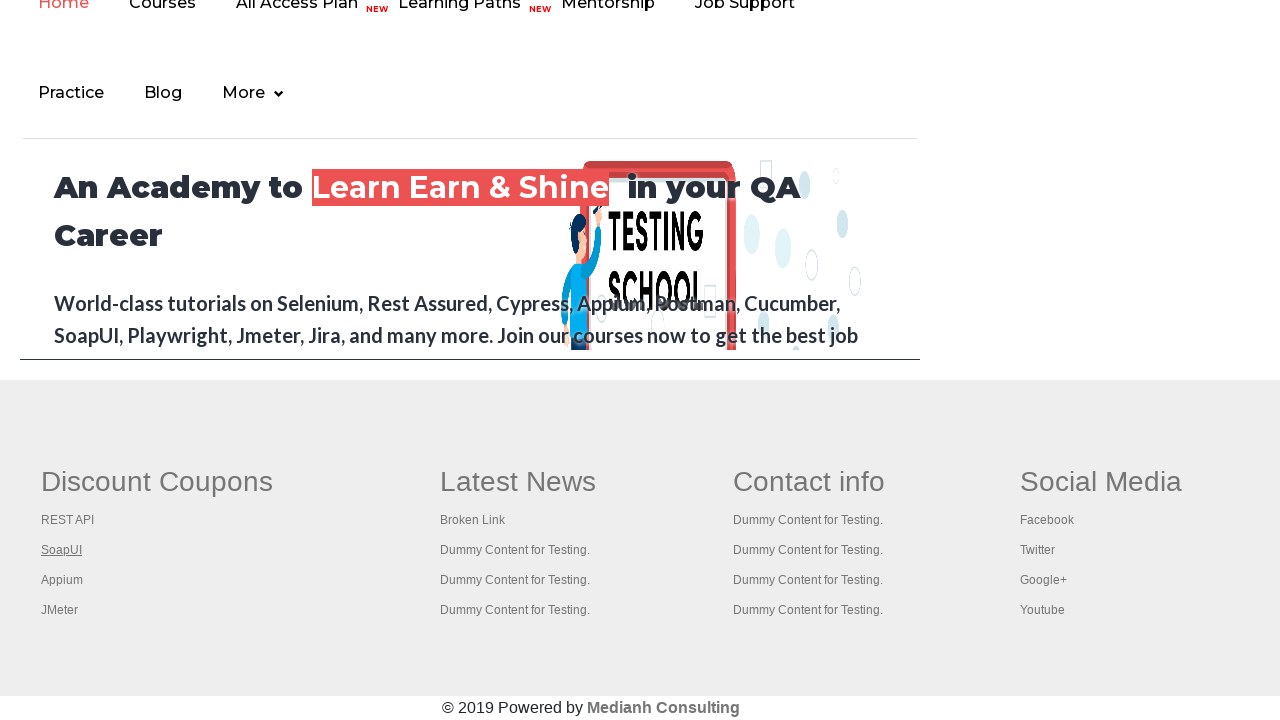

Waited 2 seconds for link 2 to load
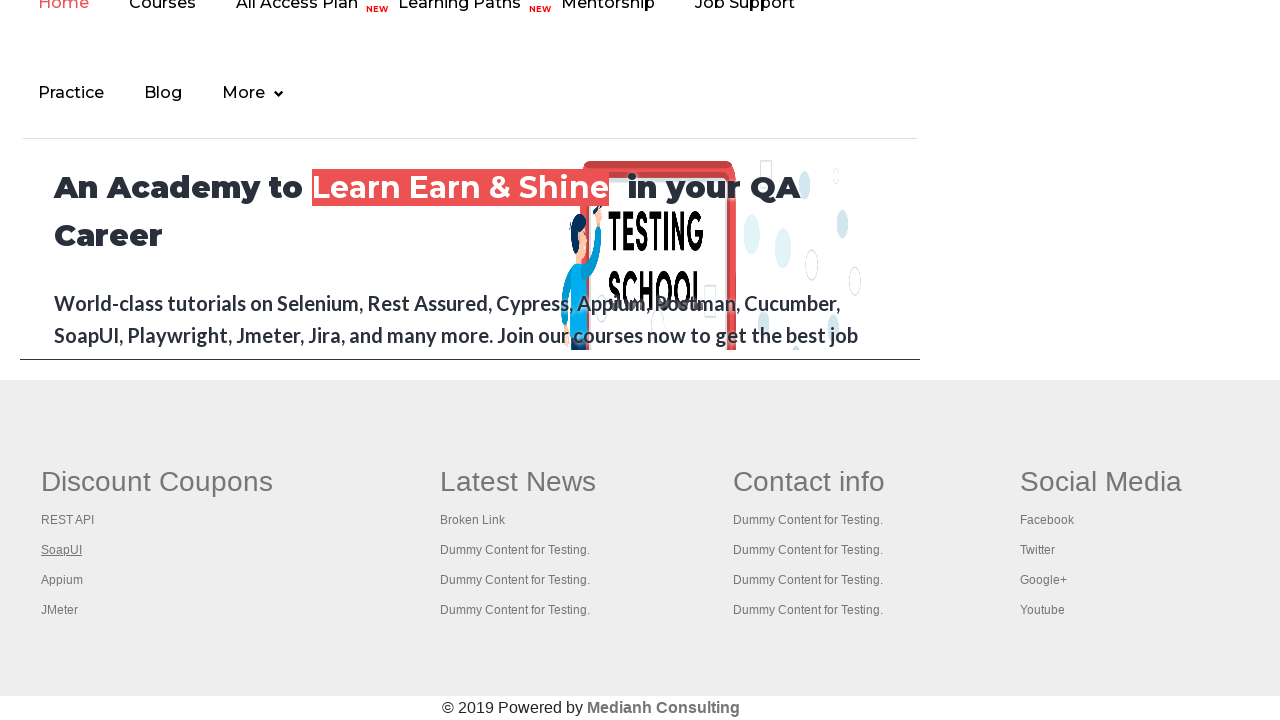

Opened footer link 3 in new tab using Ctrl+Click at (62, 580) on #gf-BIG >> xpath=//table/tbody/tr/td[1]/ul//a >> nth=3
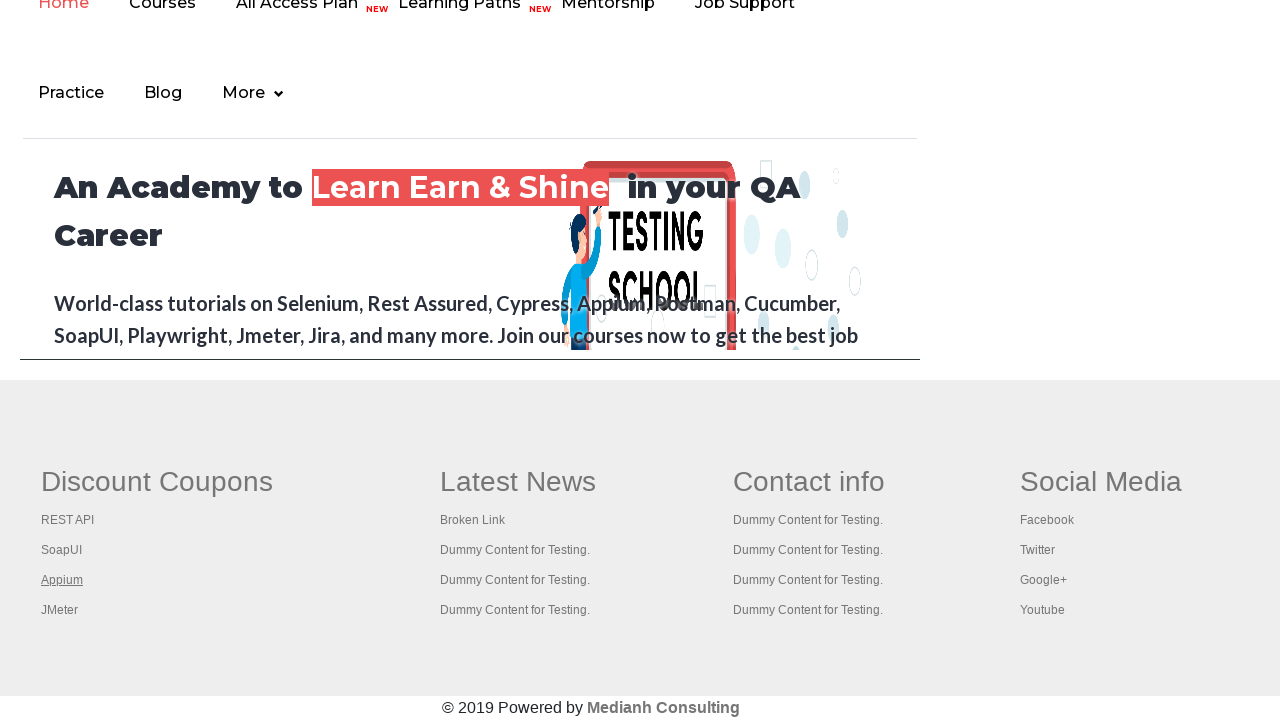

Waited 2 seconds for link 3 to load
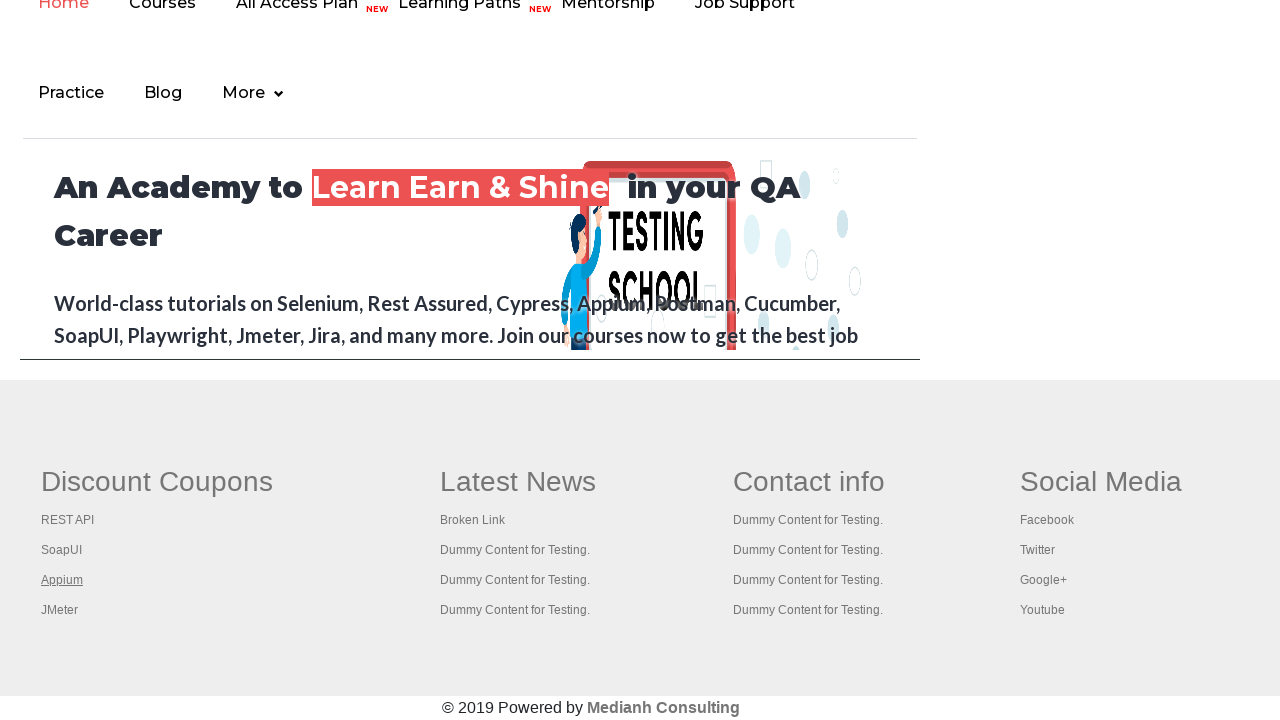

Opened footer link 4 in new tab using Ctrl+Click at (60, 610) on #gf-BIG >> xpath=//table/tbody/tr/td[1]/ul//a >> nth=4
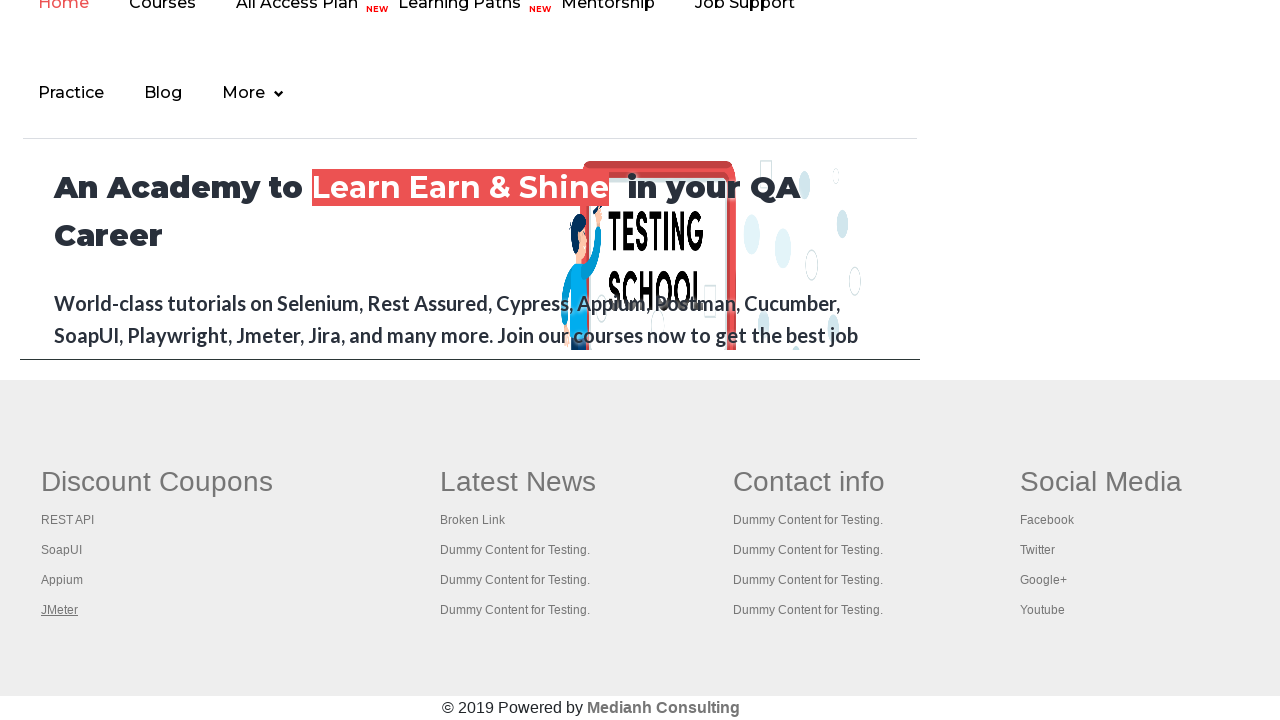

Waited 2 seconds for link 4 to load
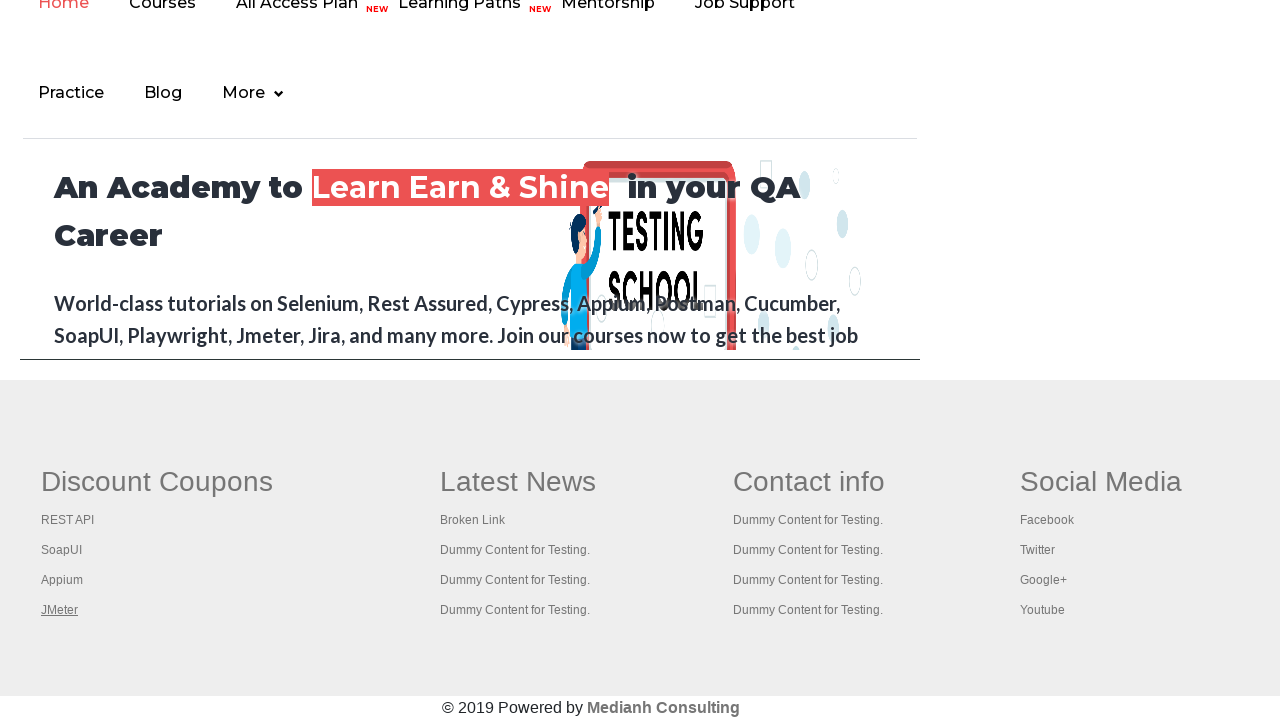

Retrieved all 5 open pages/tabs from context
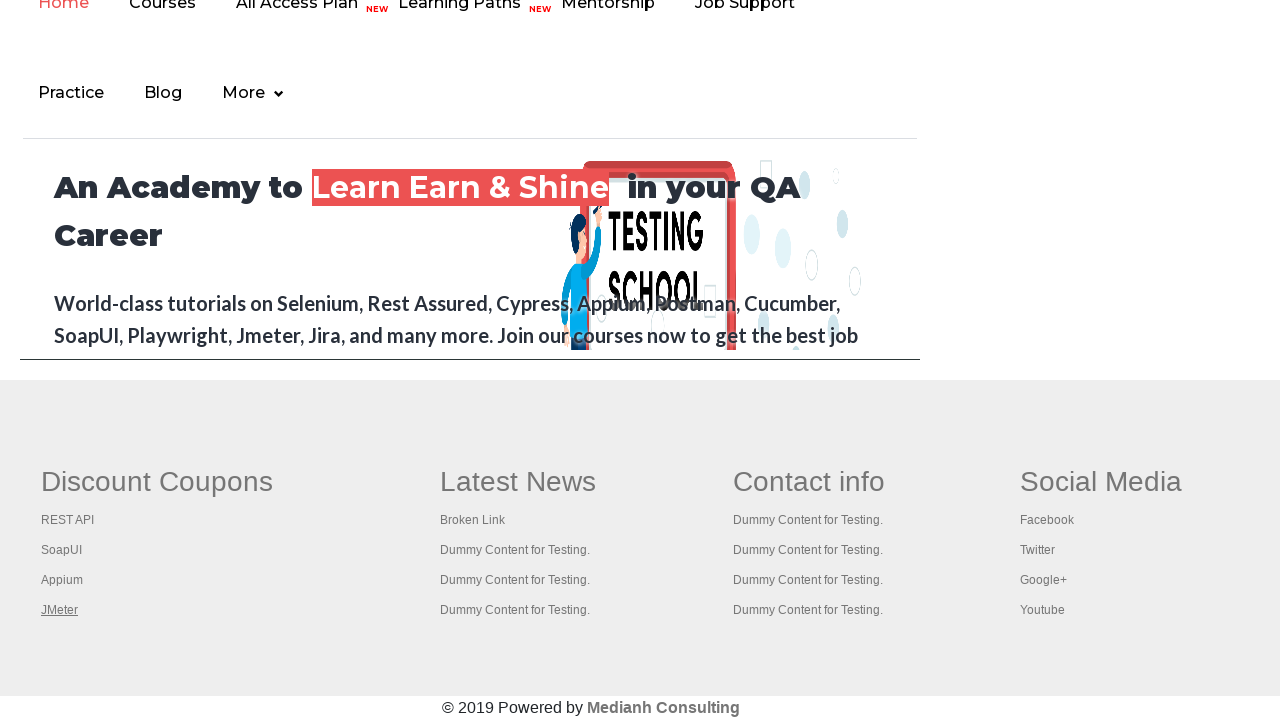

Waited for tab page to reach 'domcontentloaded' state
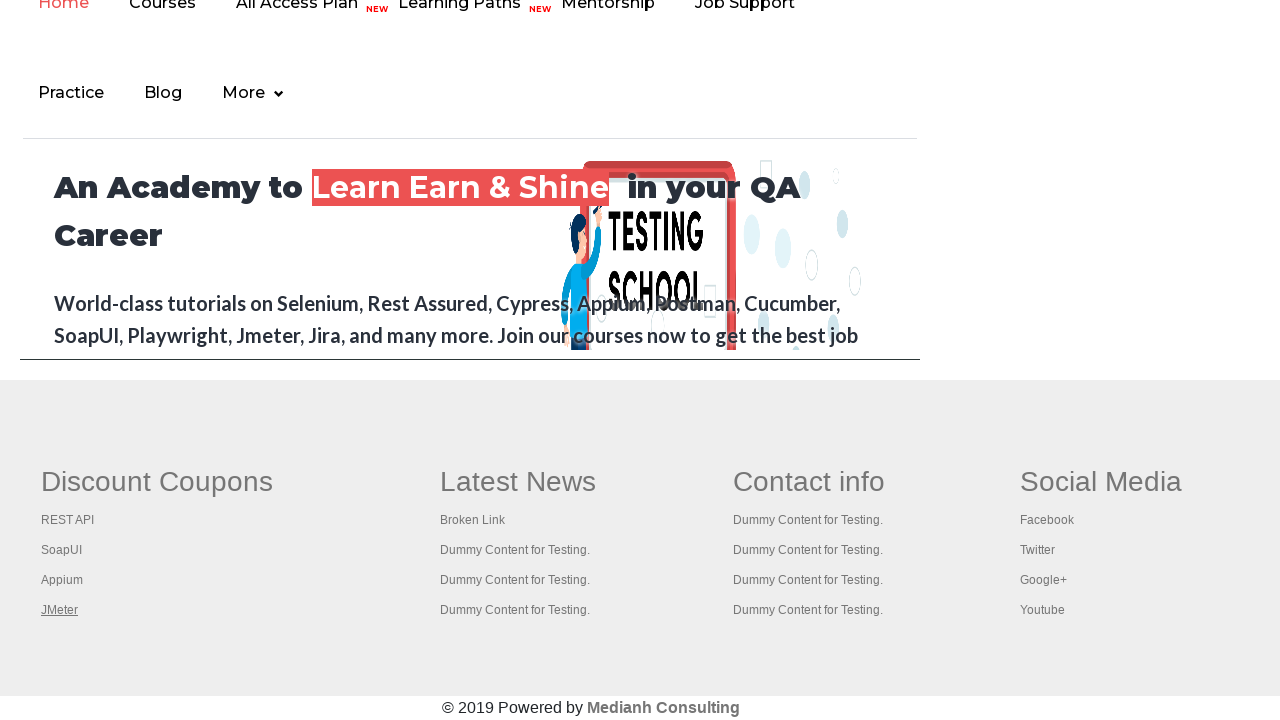

Retrieved page title: 'Practice Page'
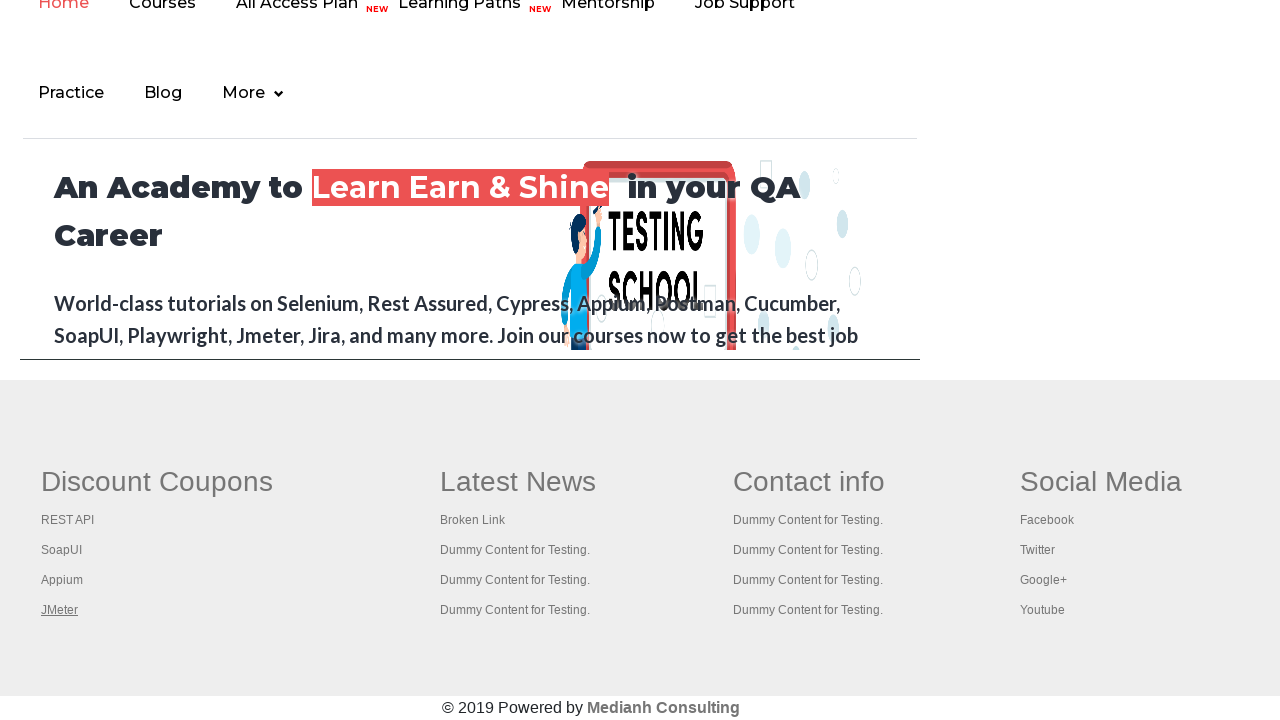

Waited for tab page to reach 'domcontentloaded' state
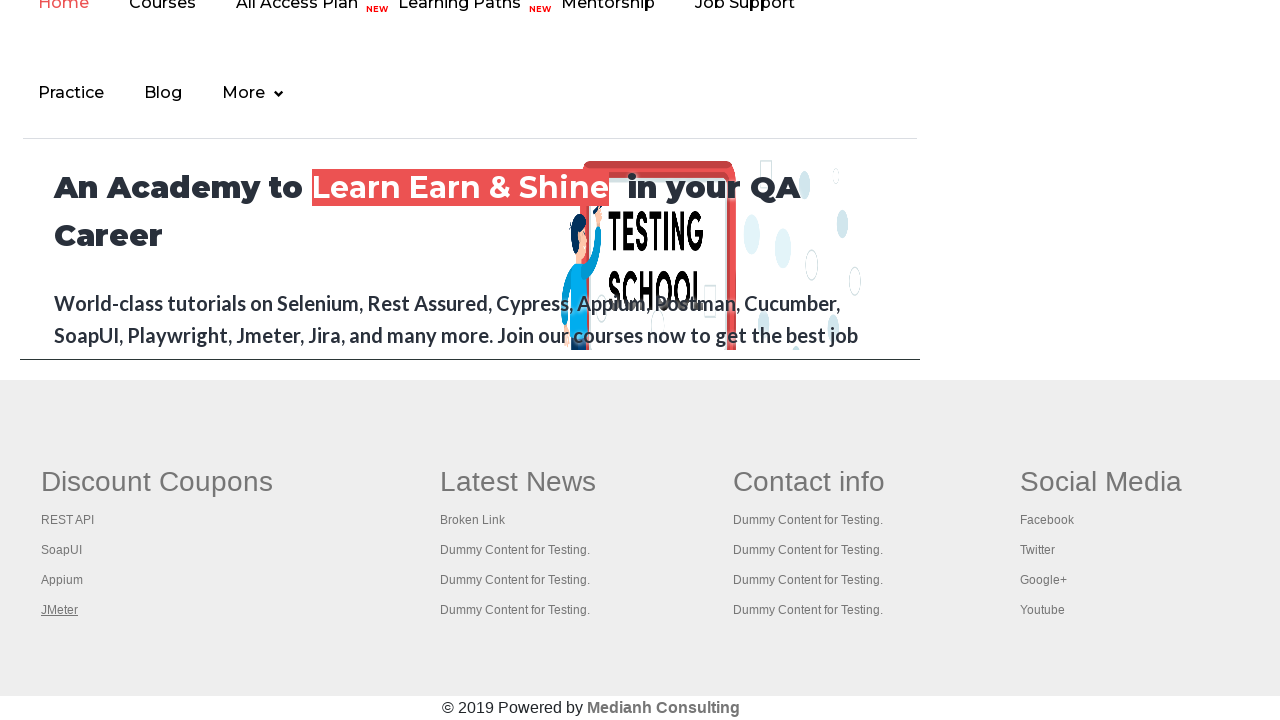

Retrieved page title: 'REST API Tutorial'
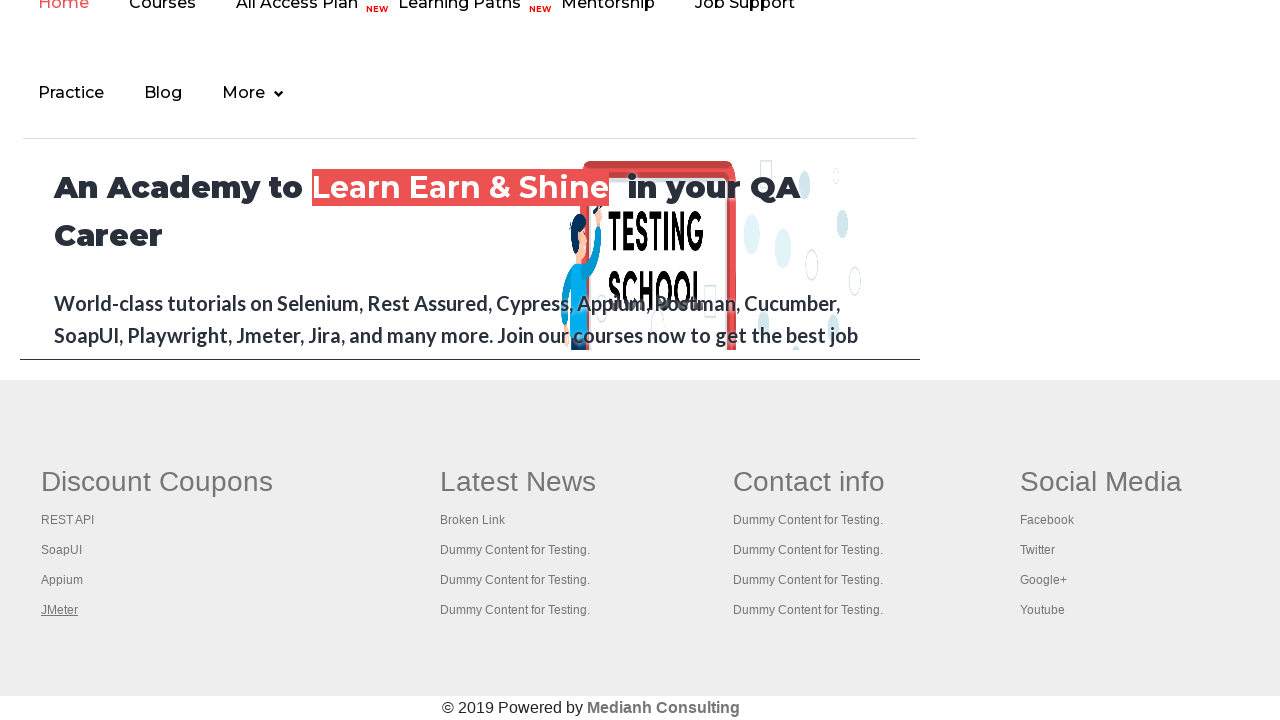

Waited for tab page to reach 'domcontentloaded' state
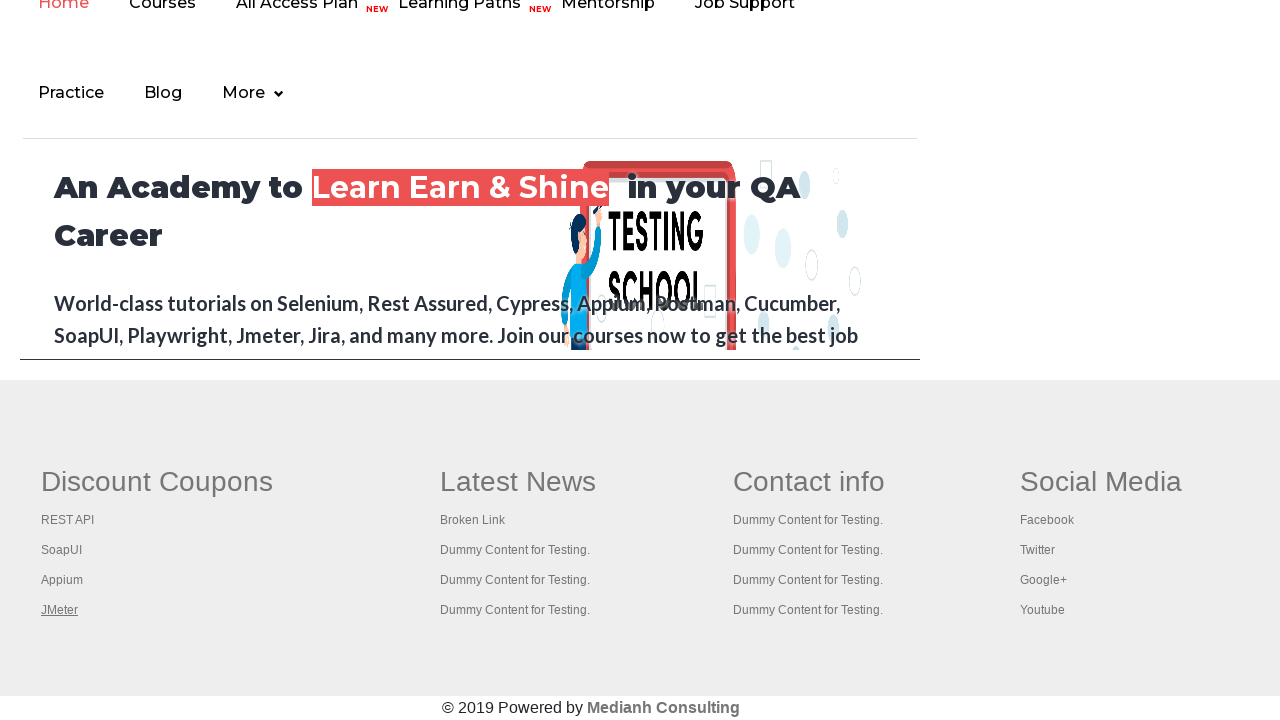

Retrieved page title: 'The World’s Most Popular API Testing Tool | SoapUI'
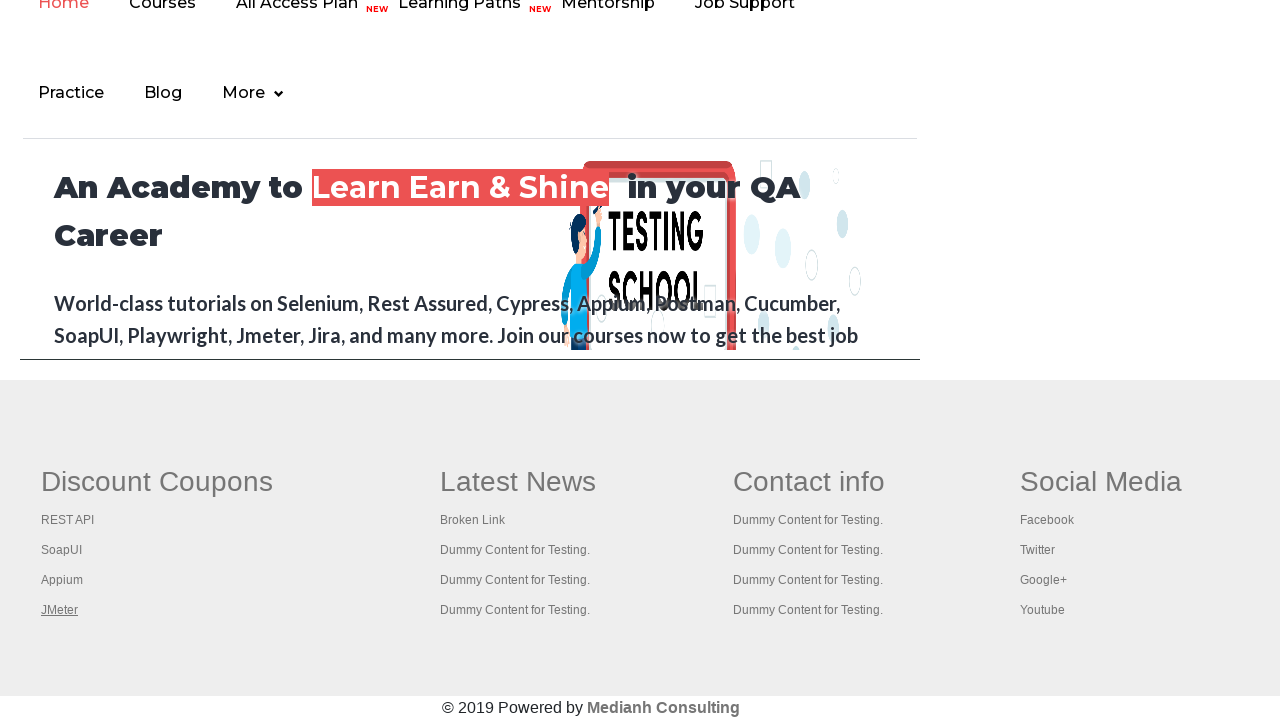

Waited for tab page to reach 'domcontentloaded' state
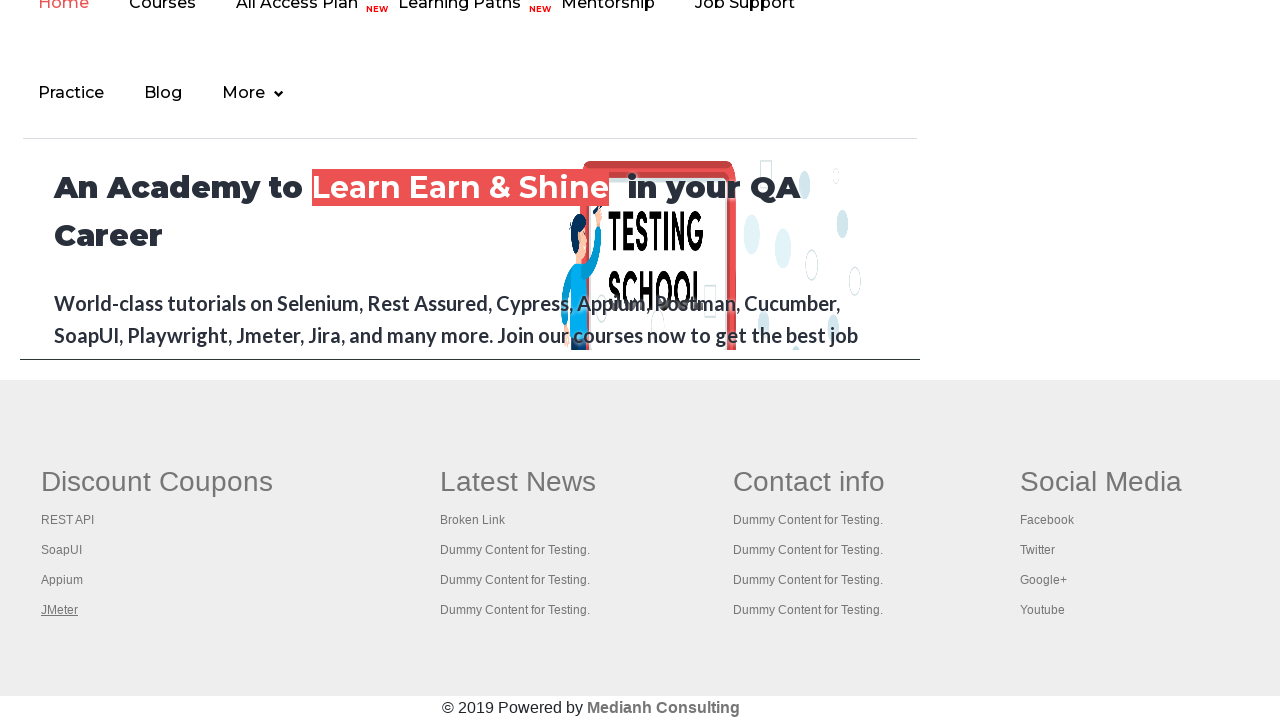

Retrieved page title: 'Appium tutorial for Mobile Apps testing | RahulShetty Academy | Rahul'
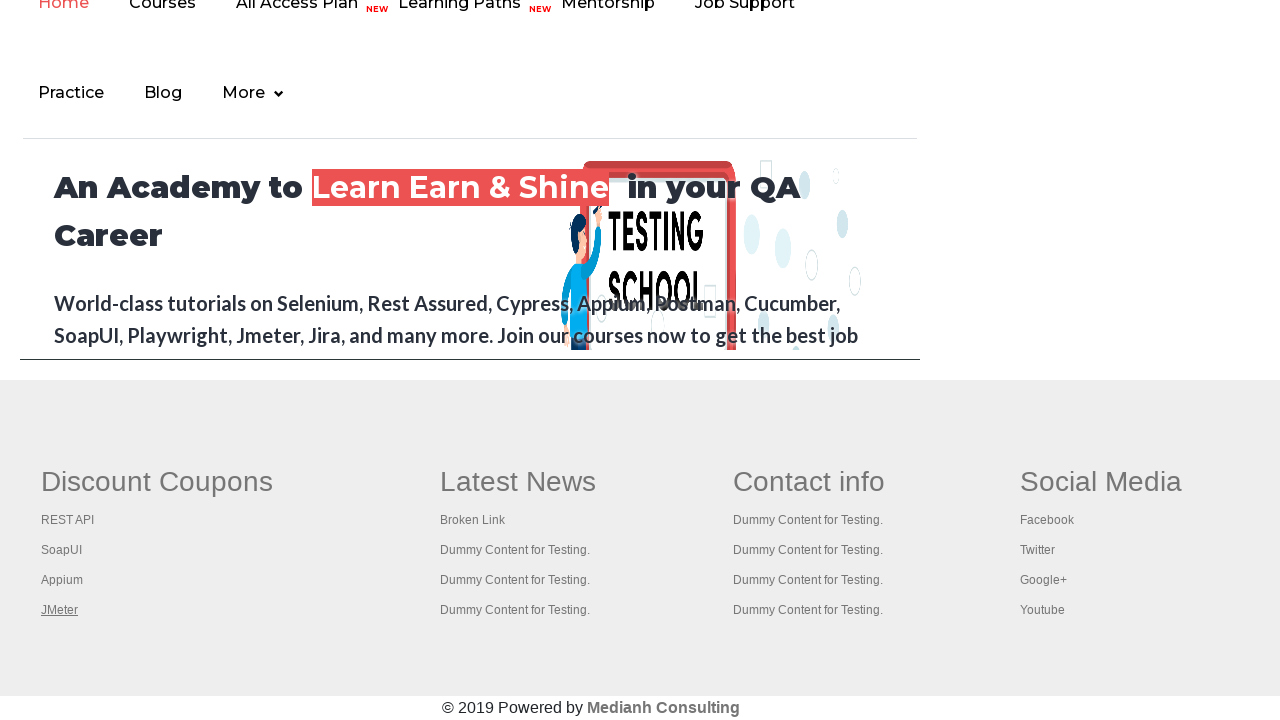

Waited for tab page to reach 'domcontentloaded' state
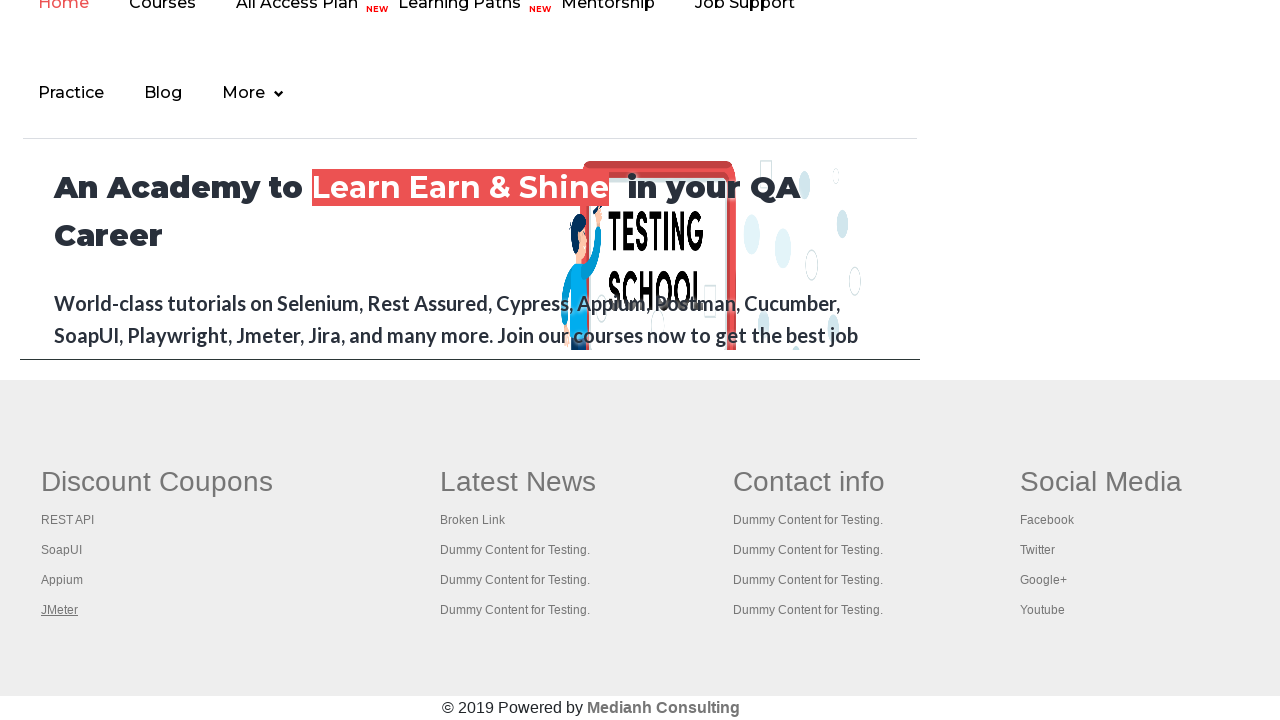

Retrieved page title: 'Apache JMeter - Apache JMeter™'
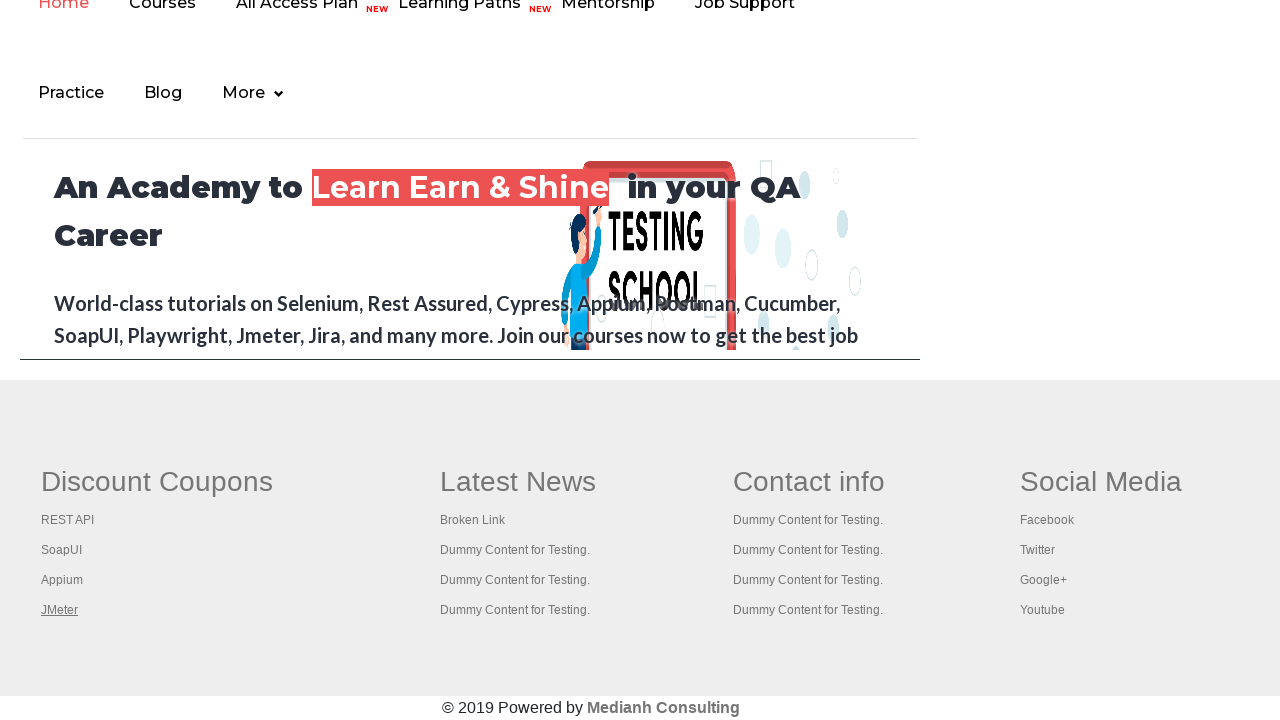

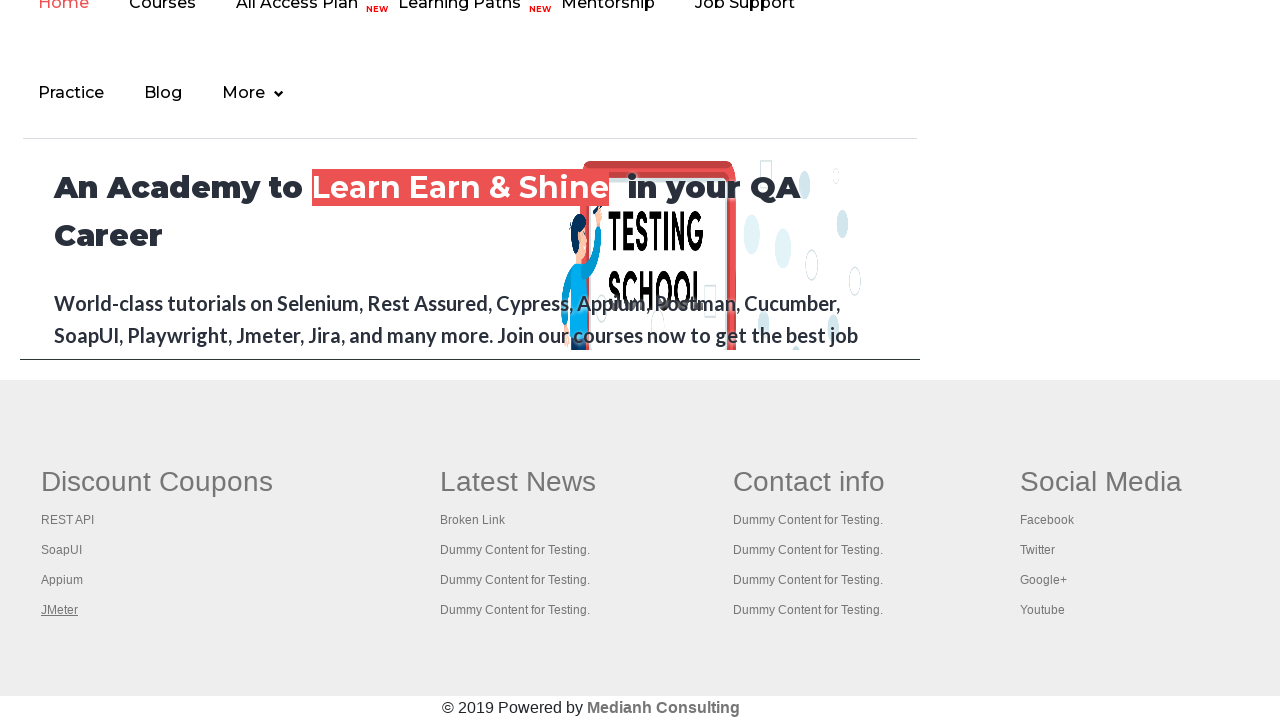